Tests the search functionality on python.org by entering "pycon" in the search field, submitting the search, and verifying that search results are displayed.

Starting URL: https://www.python.org/

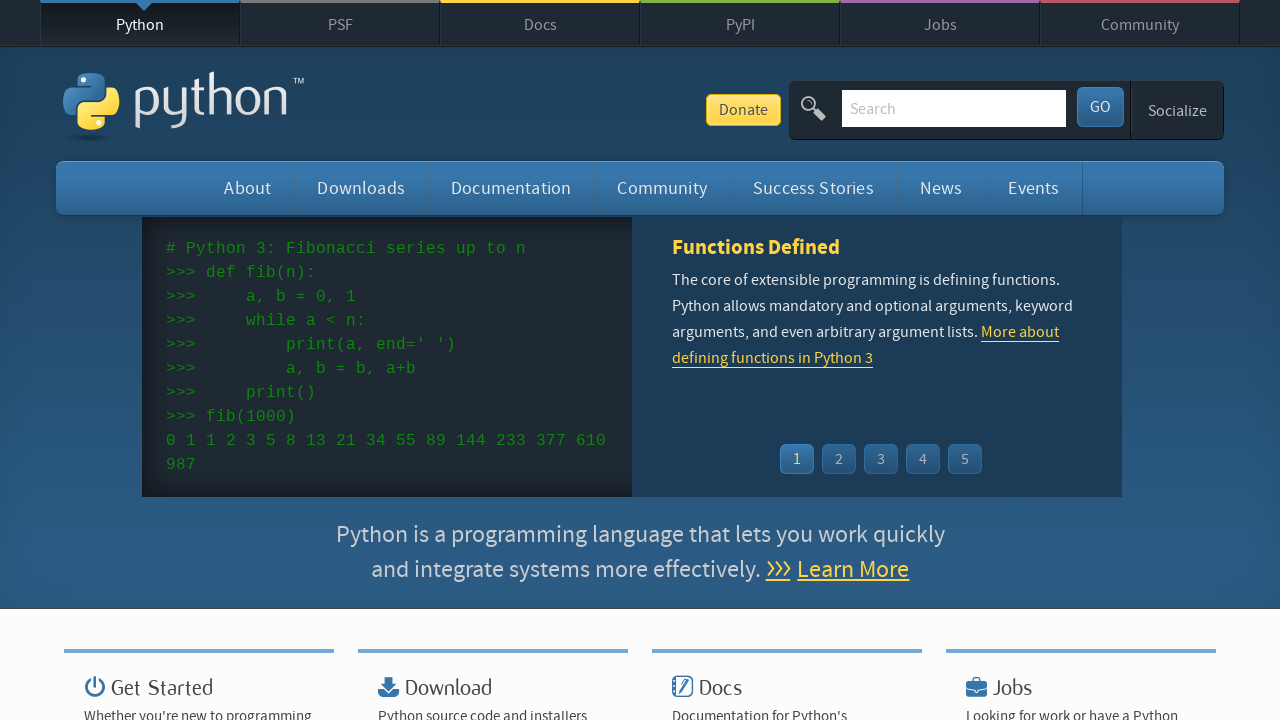

Filled search field with 'pycon' on input#id-search-field
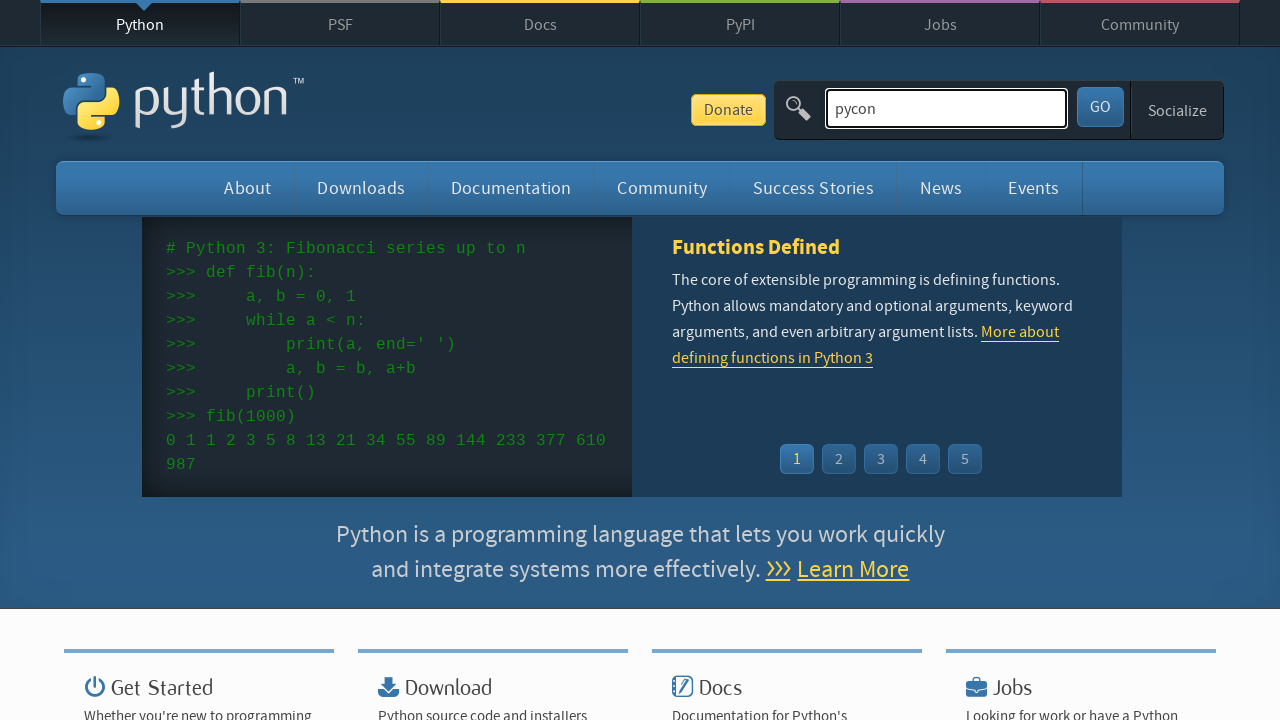

Clicked submit button to search at (1100, 107) on #submit
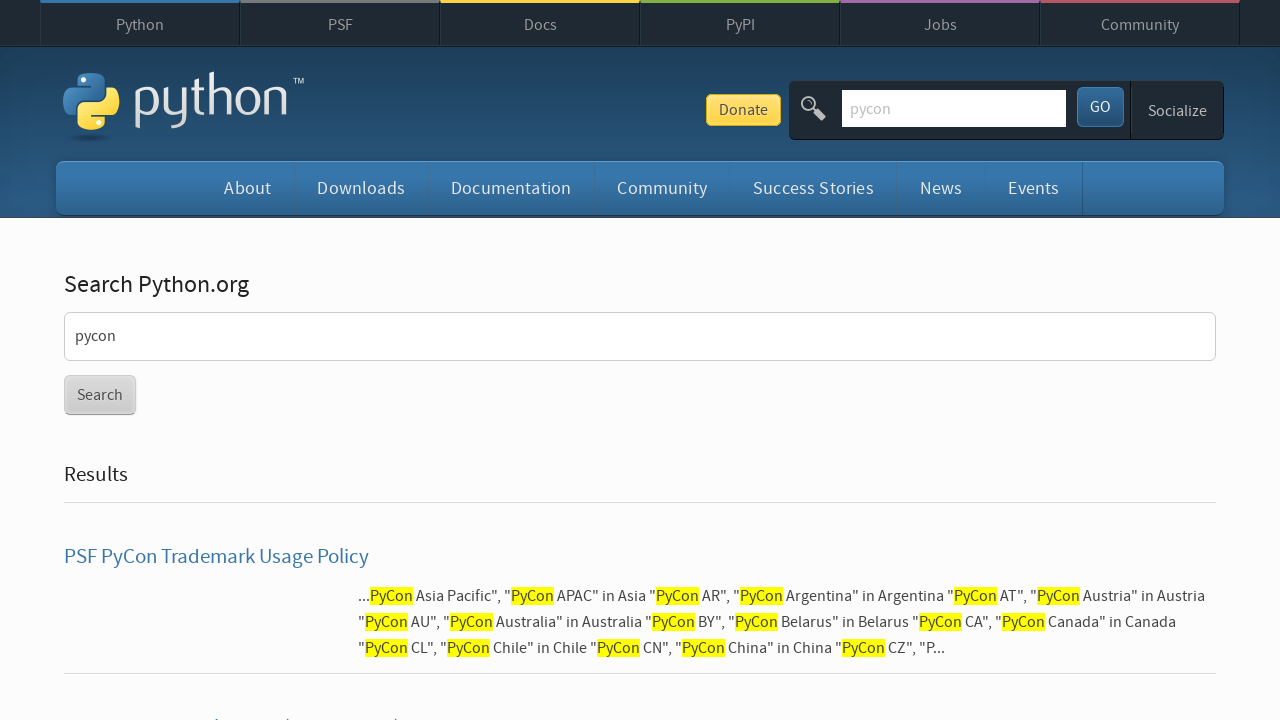

Search results loaded successfully
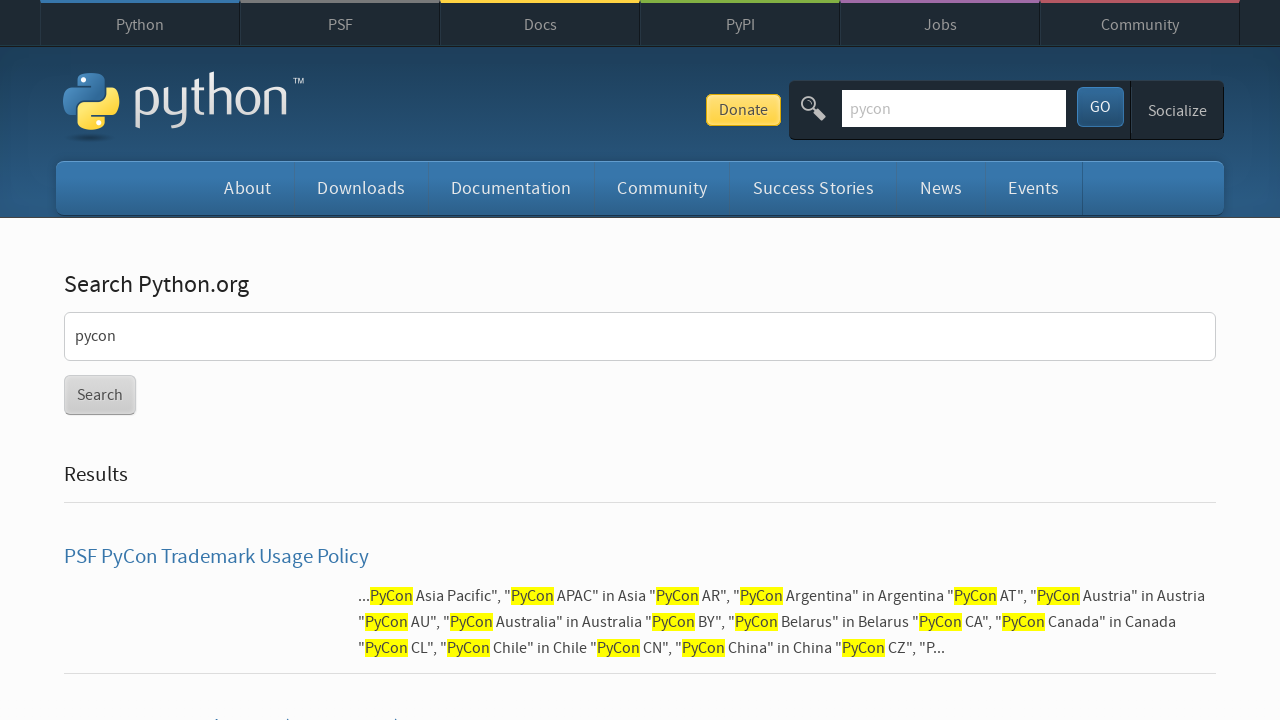

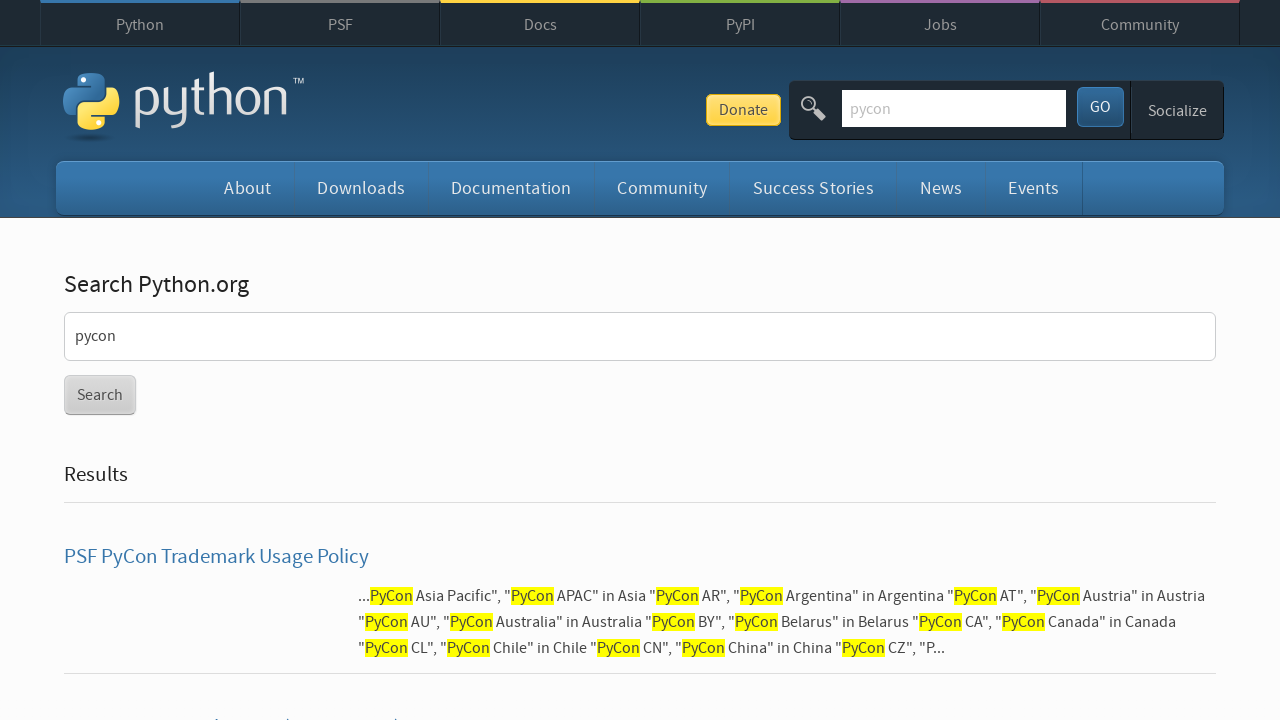